Waits for a price condition to be met, books an item, and solves a mathematical challenge by calculating and submitting a result

Starting URL: http://suninjuly.github.io/explicit_wait2.html

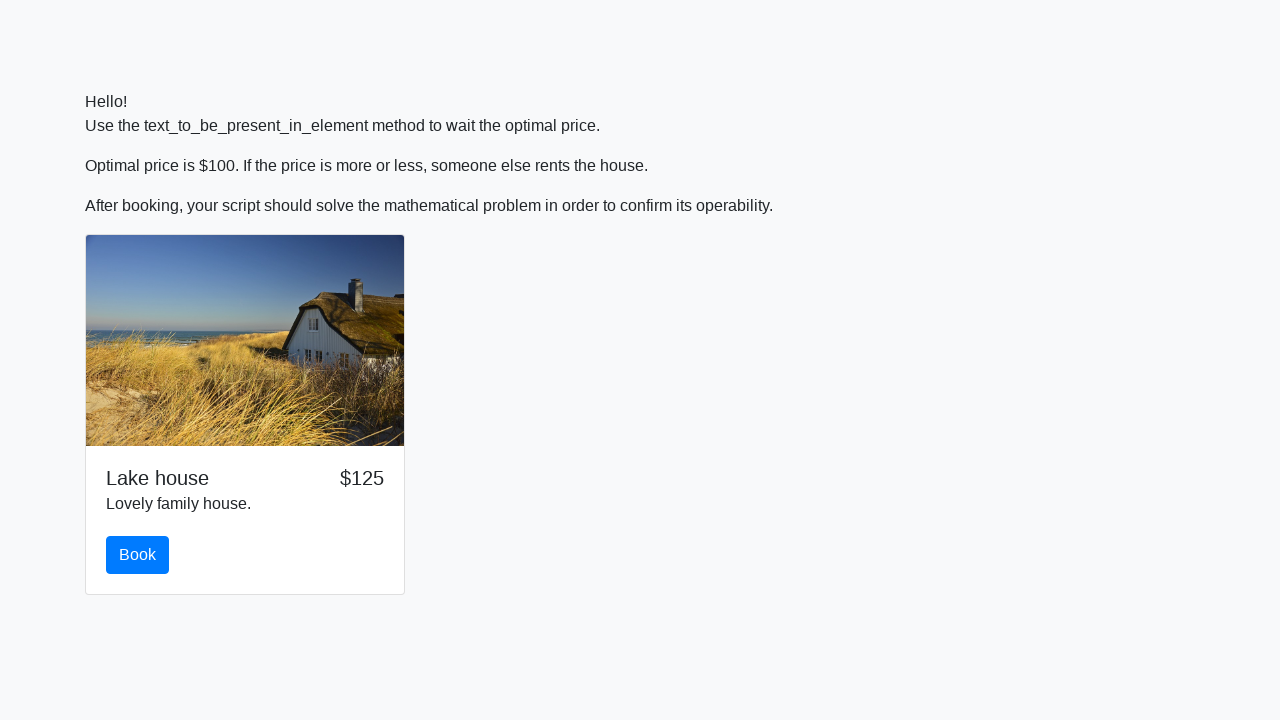

Waited for price to reach $100
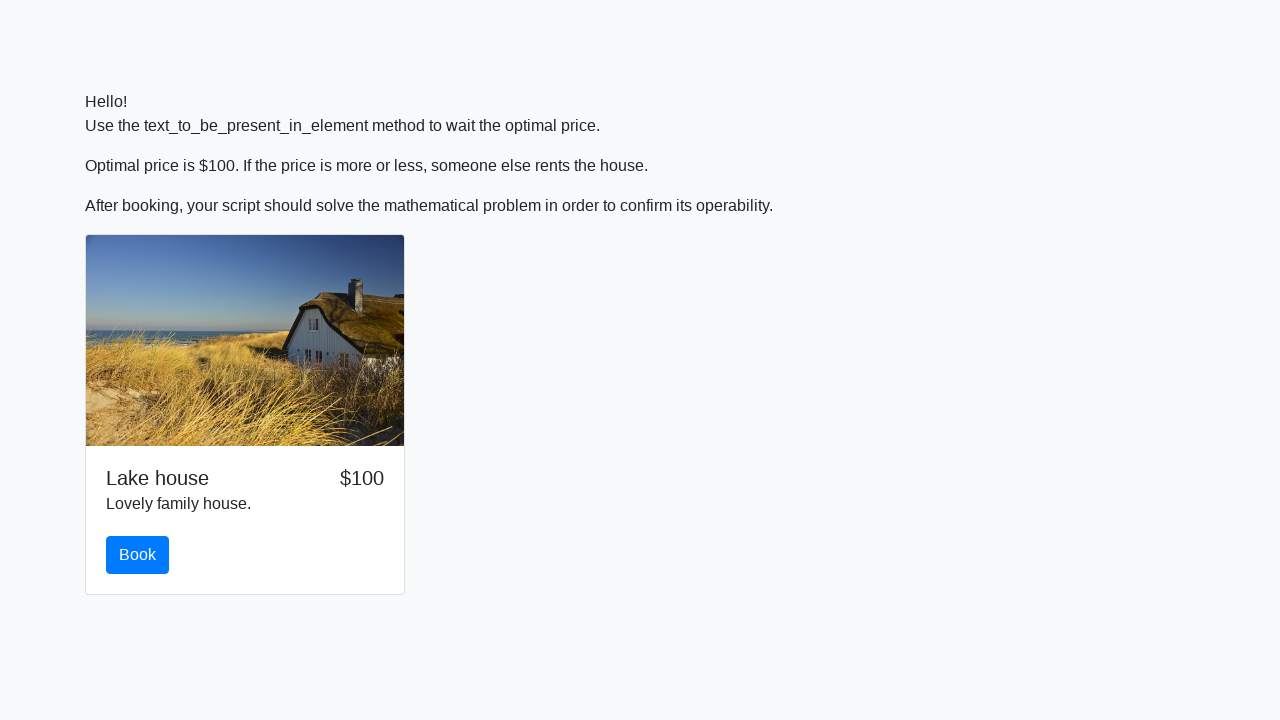

Clicked the book button at (138, 555) on #book
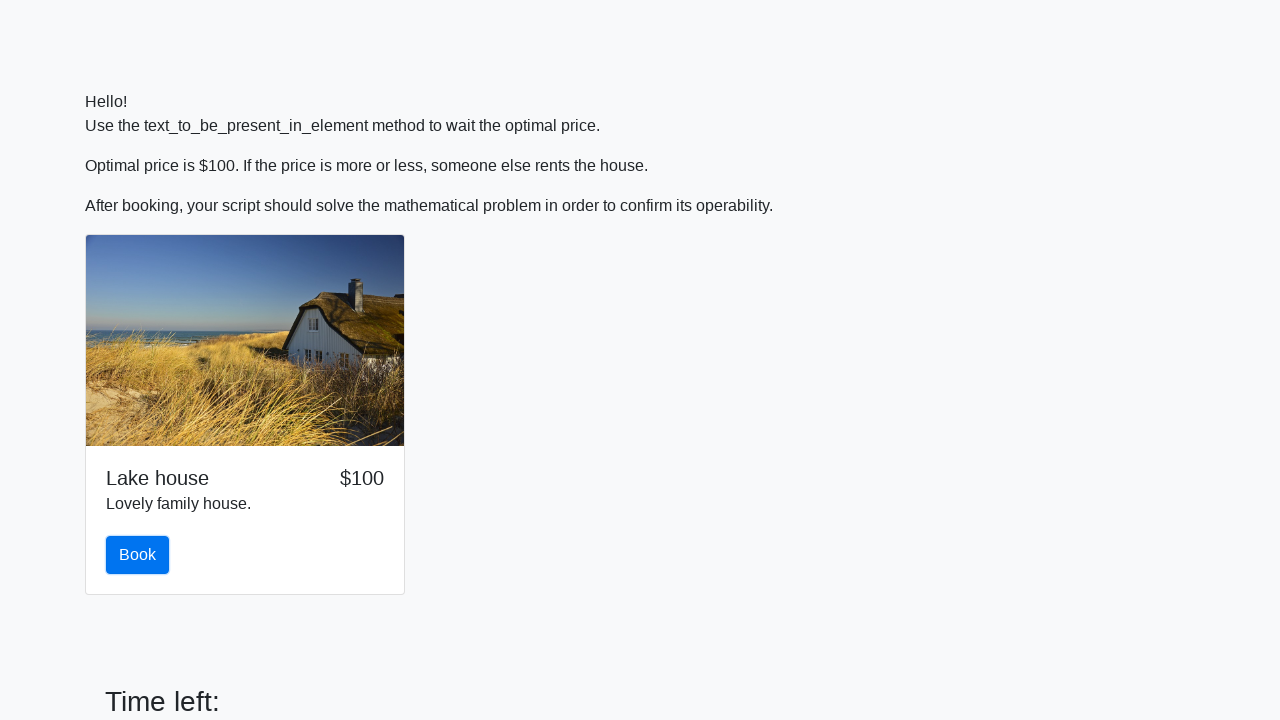

Retrieved x value from page
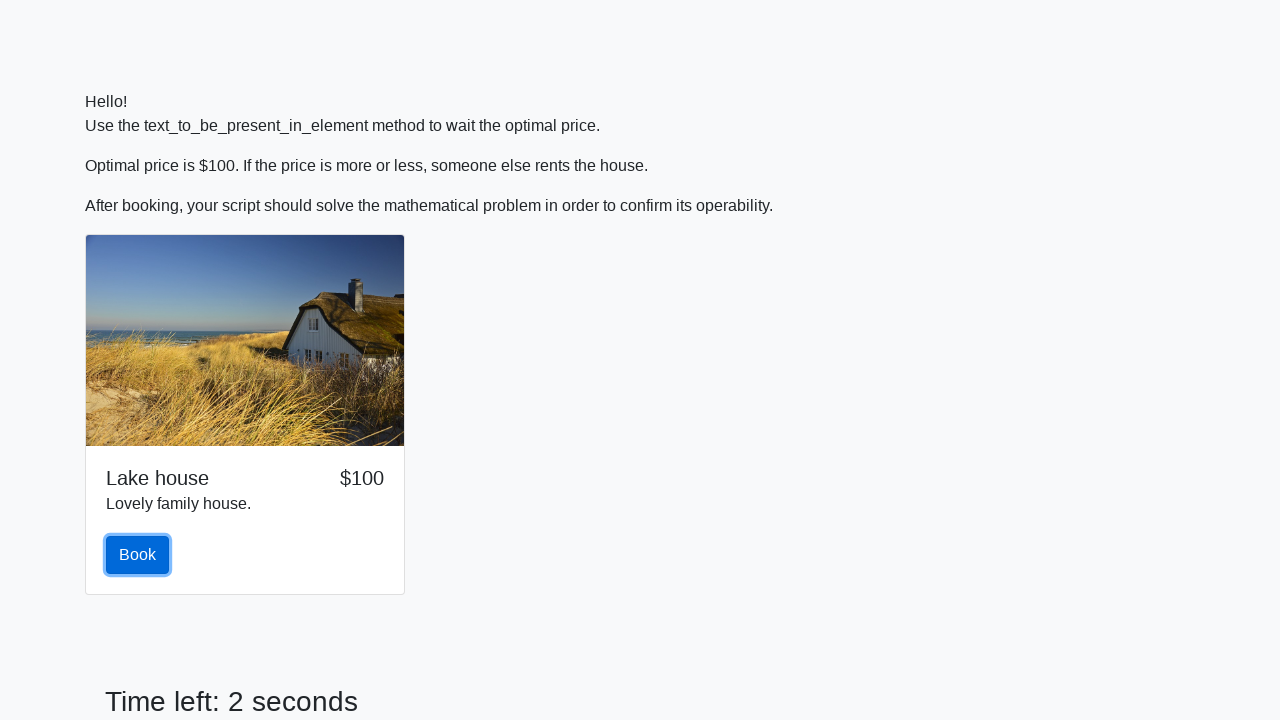

Calculated mathematical result: 2.469936233916556
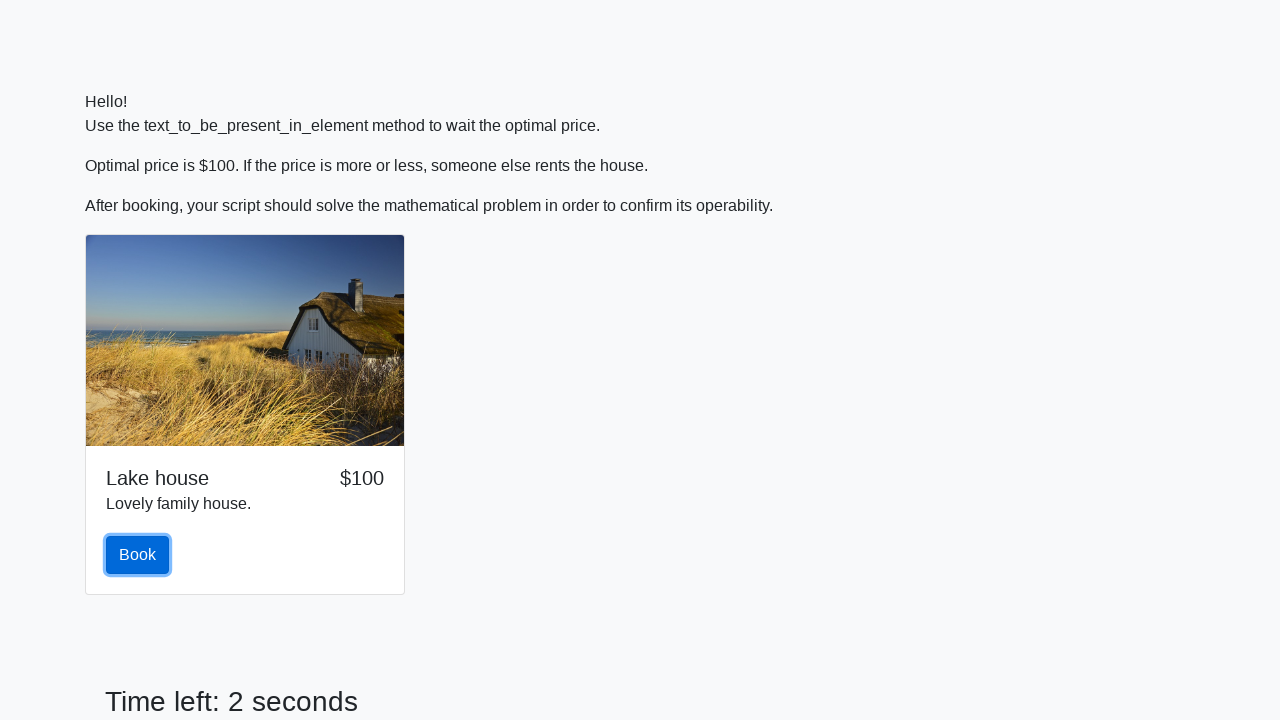

Filled in the calculated result on //input
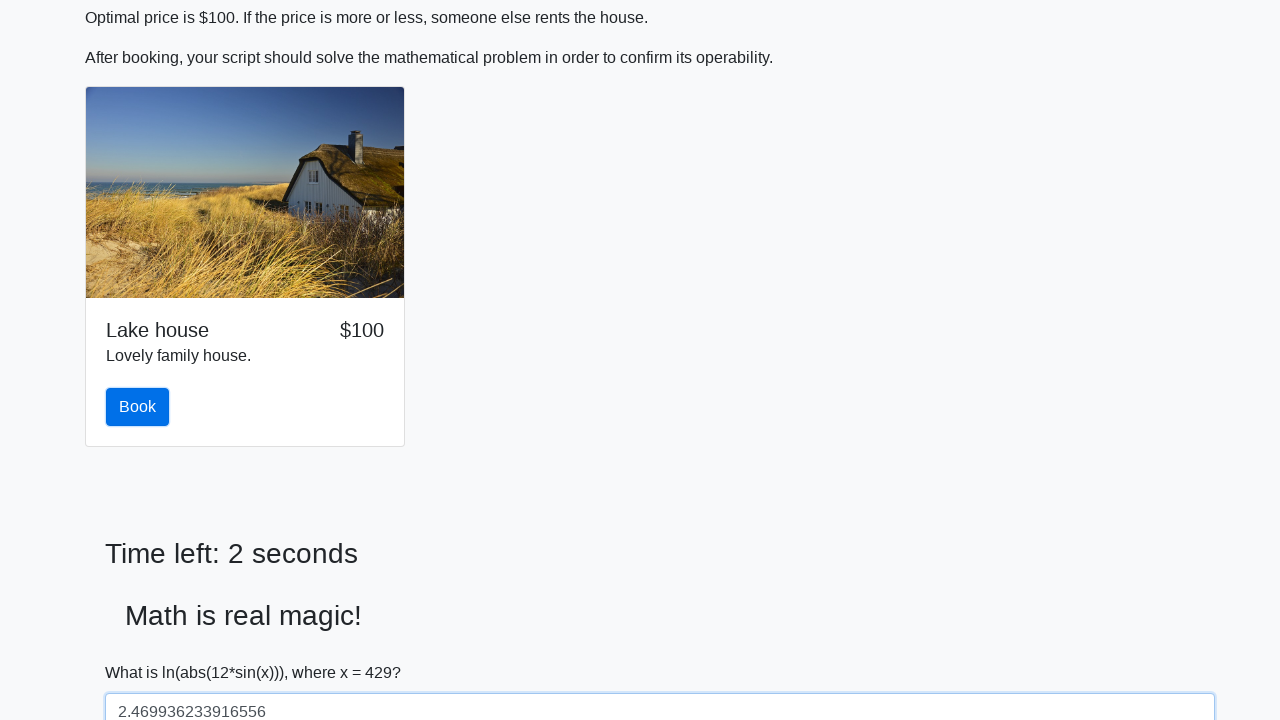

Clicked the solve button at (143, 651) on #solve
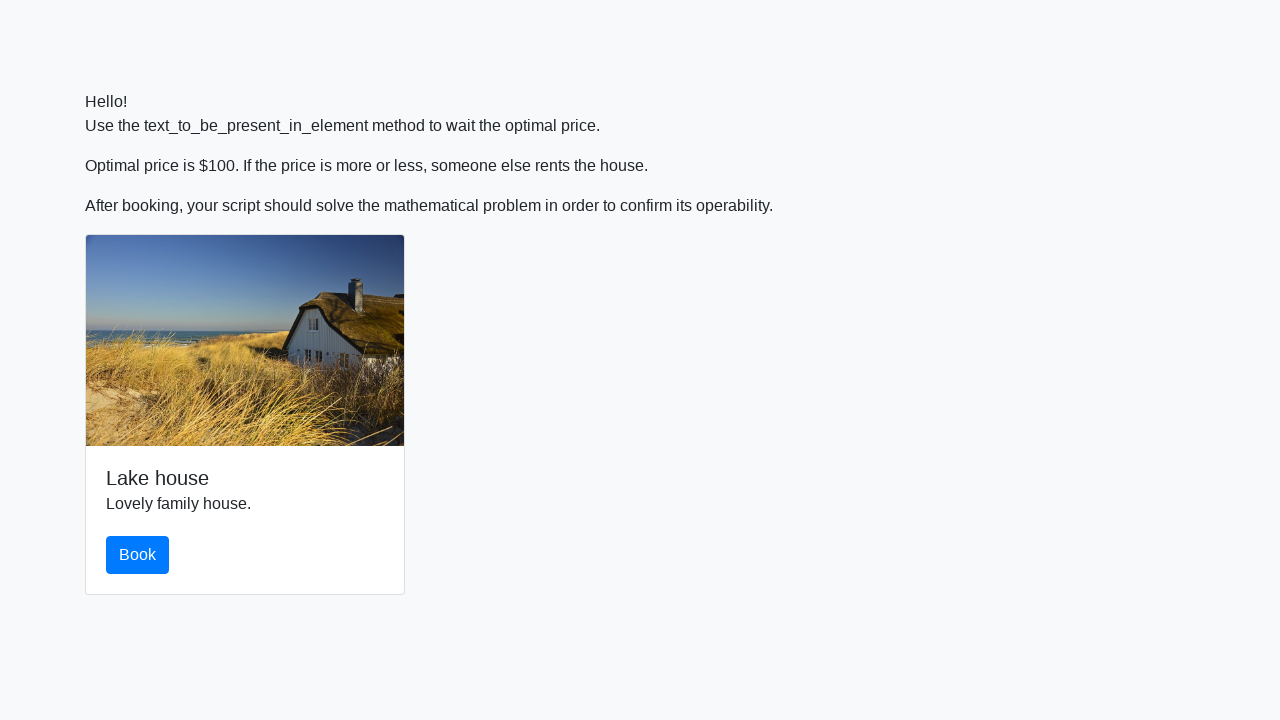

Waited 5 seconds for result to be processed
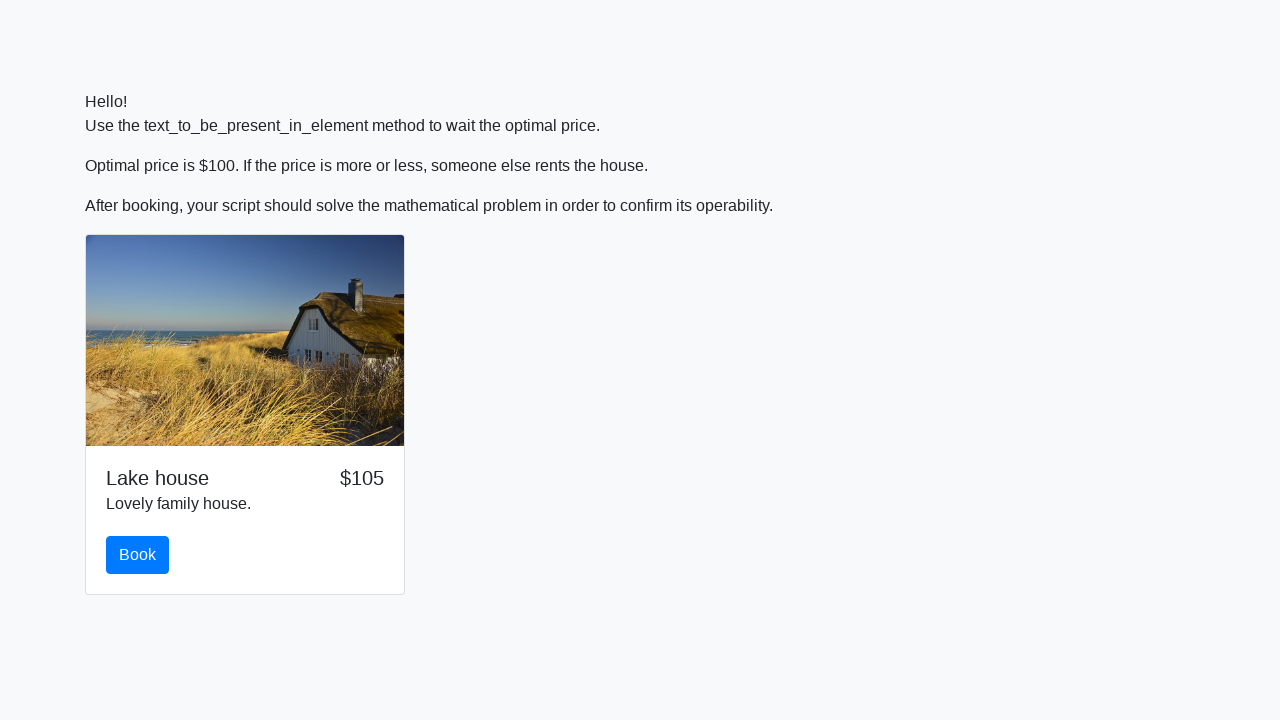

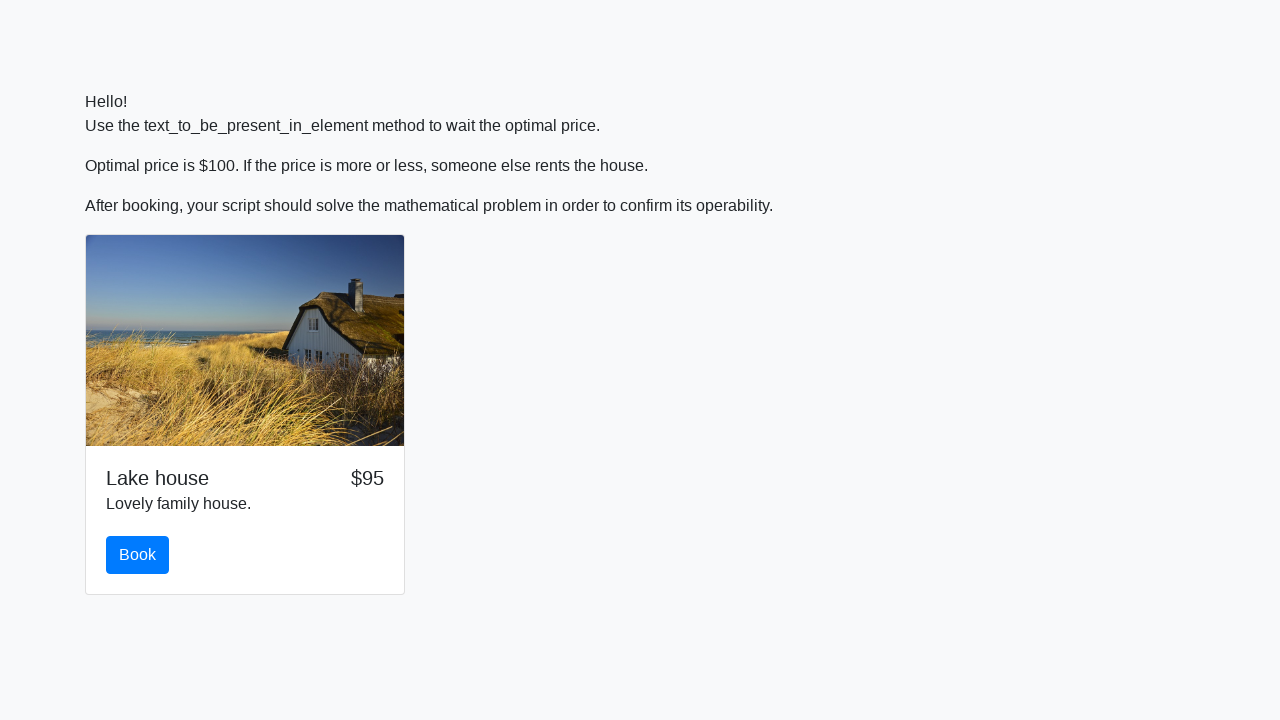